Tests dynamic loading example 2 by clicking the Start button and verifying that "Hello World!" text appears after loading completes

Starting URL: https://the-internet.herokuapp.com/dynamic_loading/2

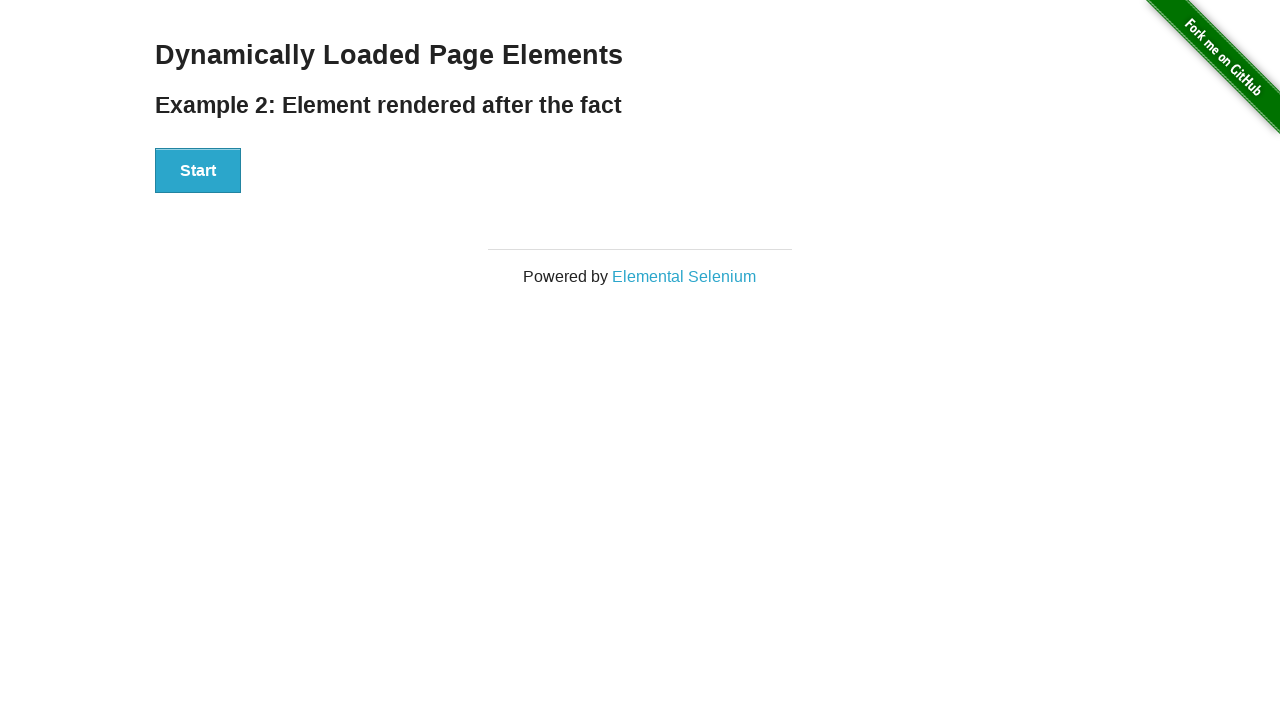

Clicked the Start button to initiate dynamic loading at (198, 171) on button:has-text('Start')
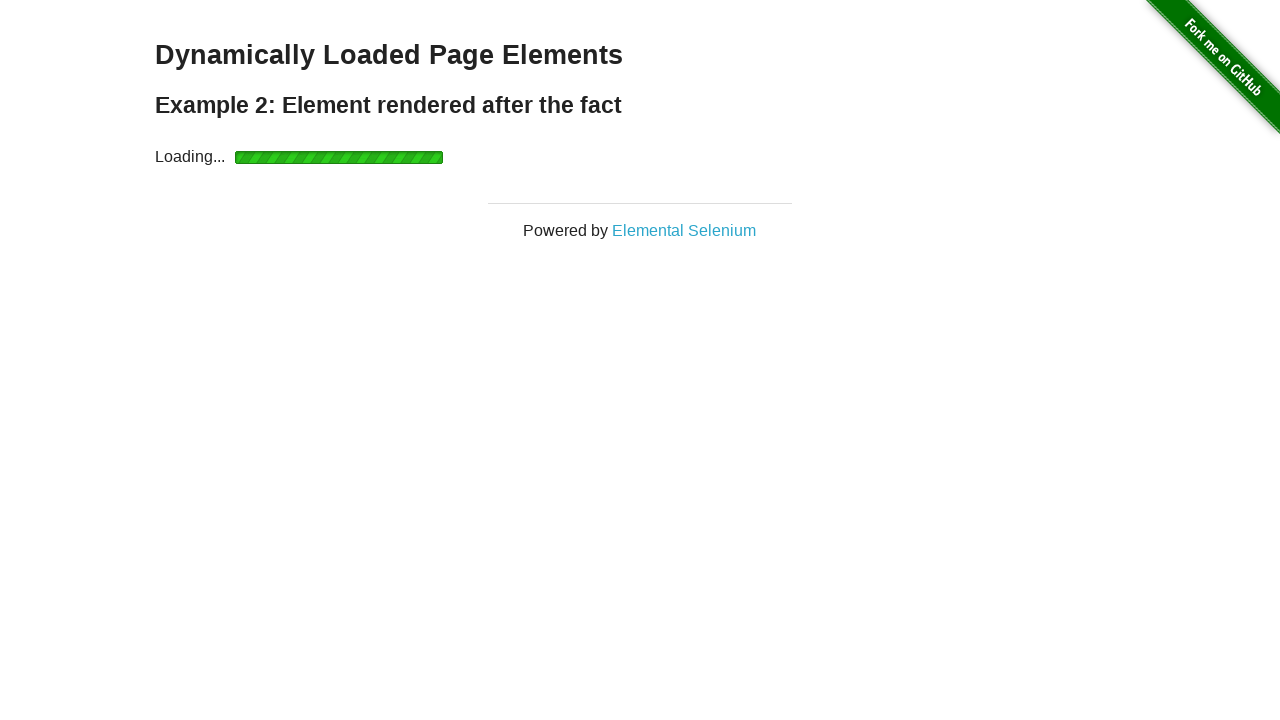

Loading completed and finish element appeared
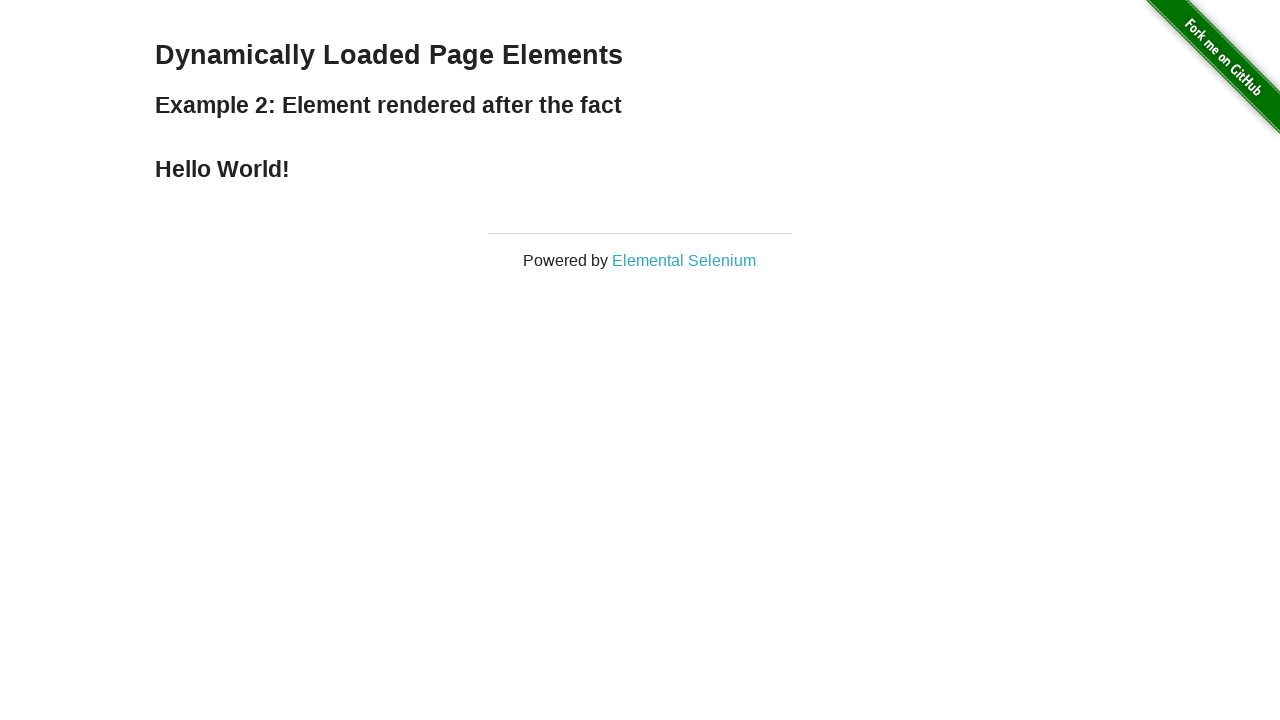

Retrieved text content from finish element
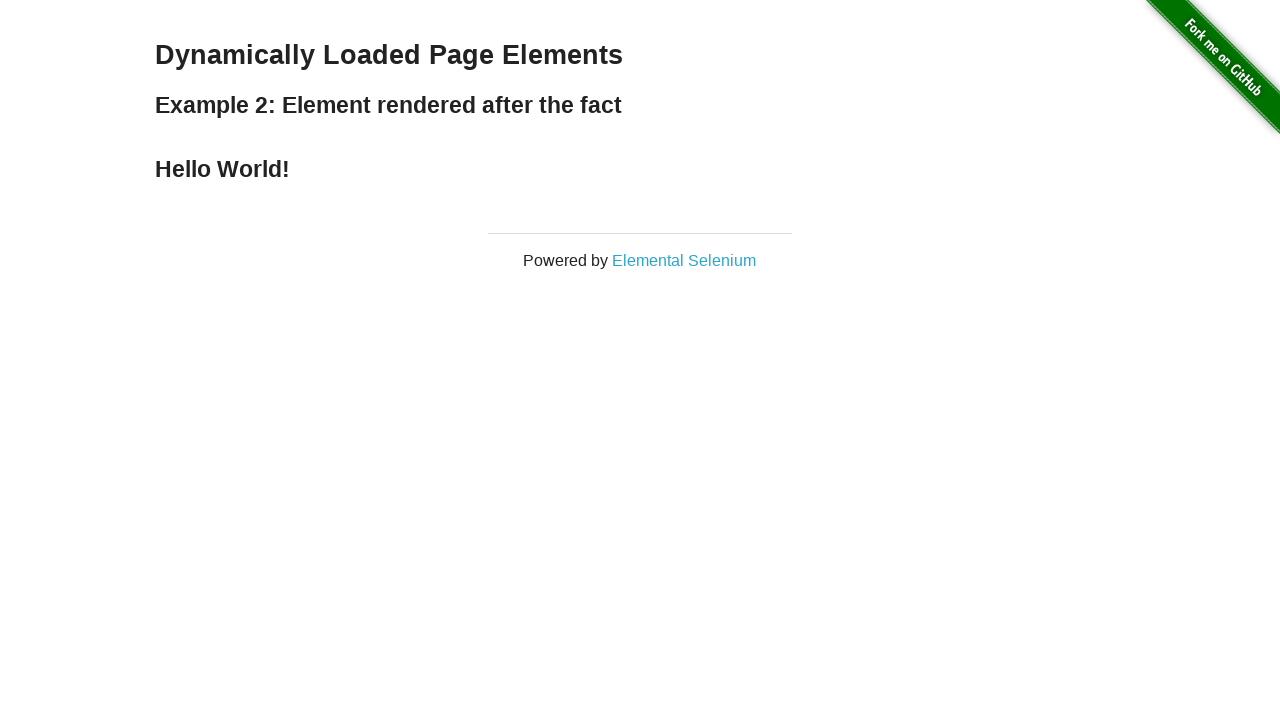

Verified that 'Hello World!' text appears after loading completes
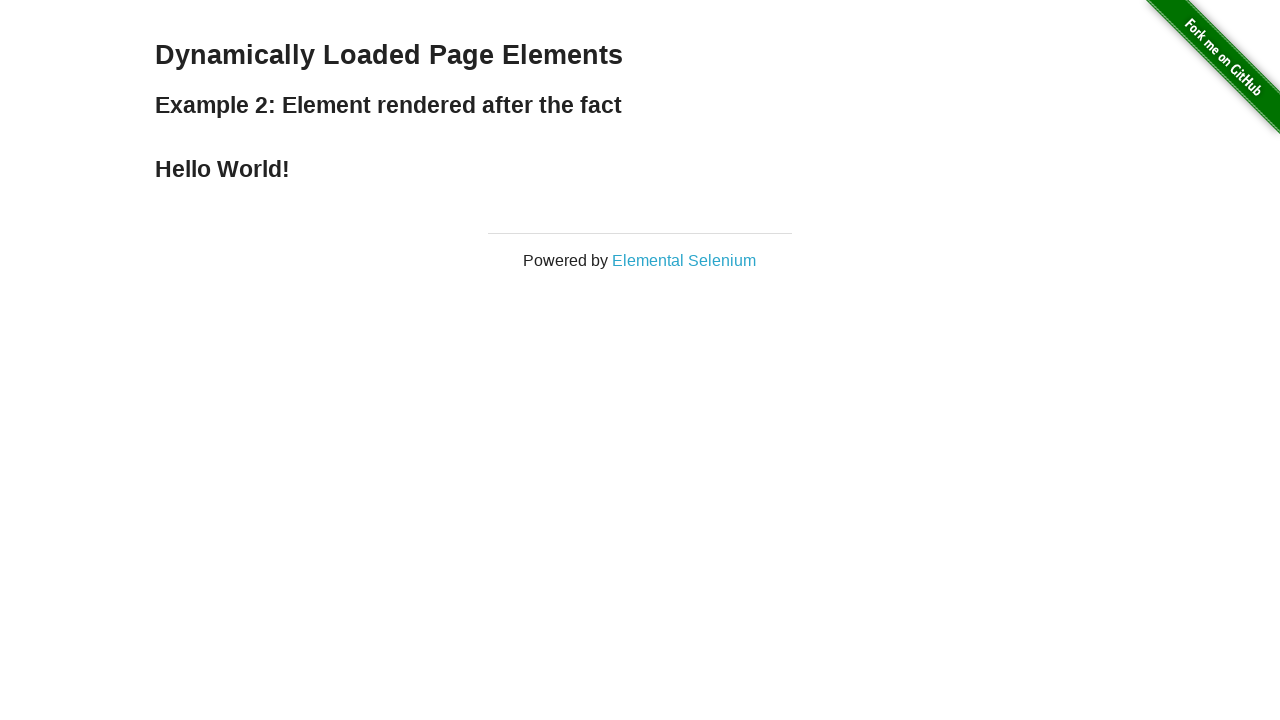

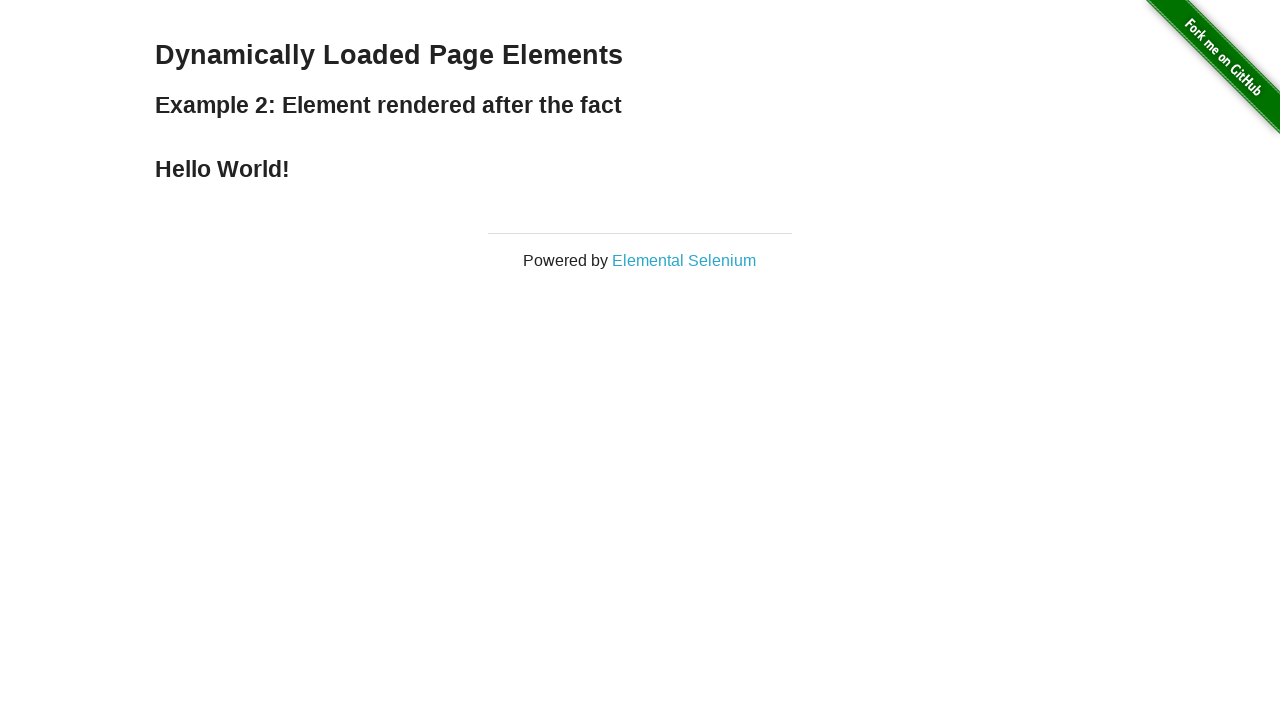